Tests checkbox functionality by ensuring both checkboxes are selected. If a checkbox is not already selected, it clicks to select it, then verifies both checkboxes are in the selected state.

Starting URL: https://the-internet.herokuapp.com/checkboxes

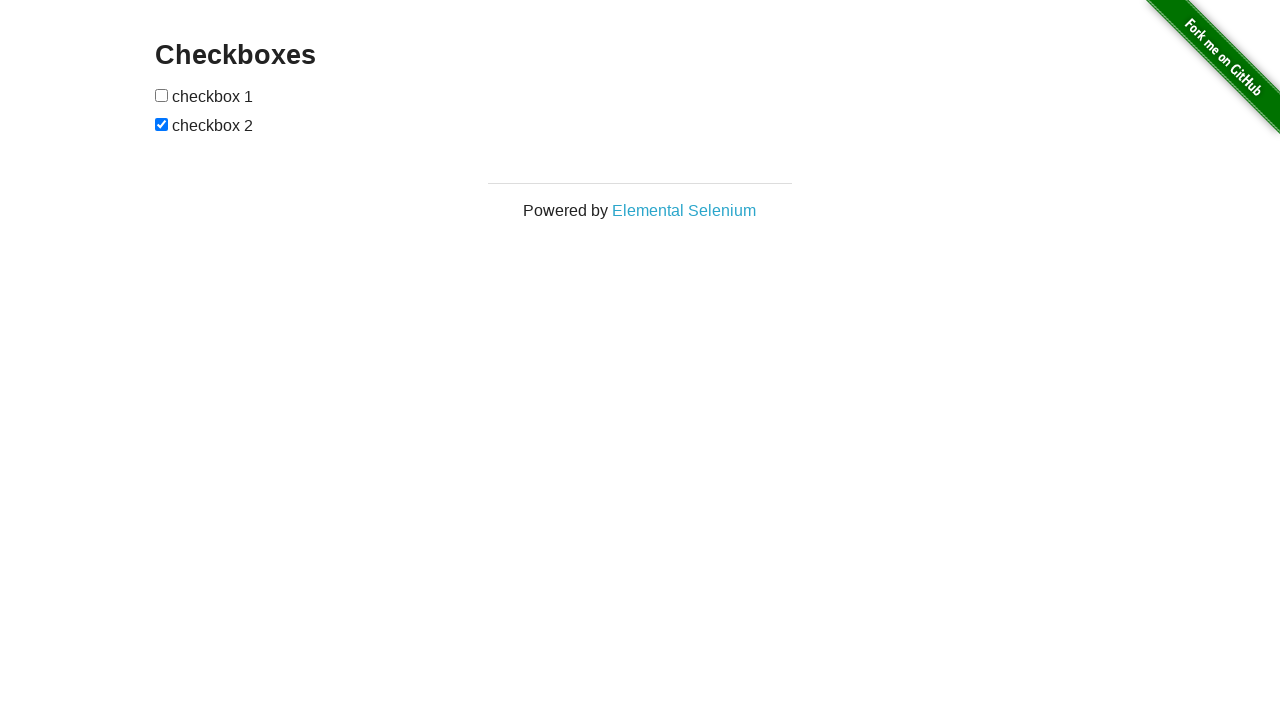

Located first checkbox element
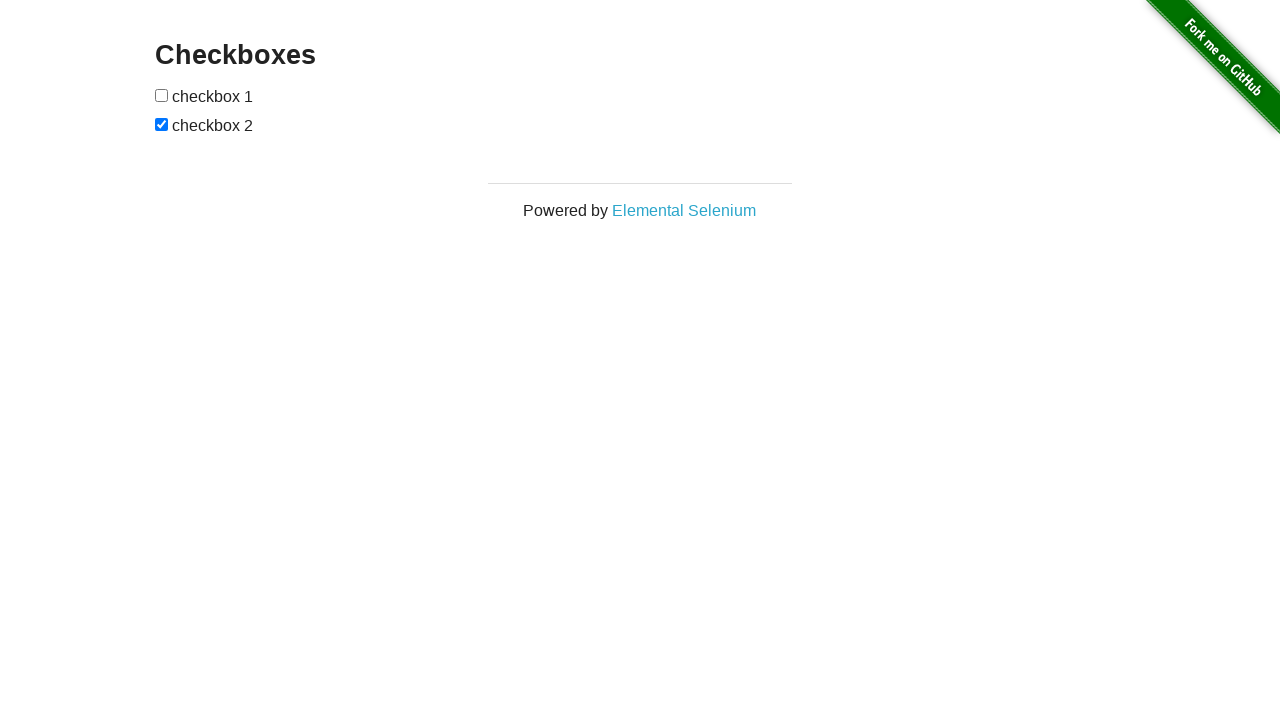

Located second checkbox element
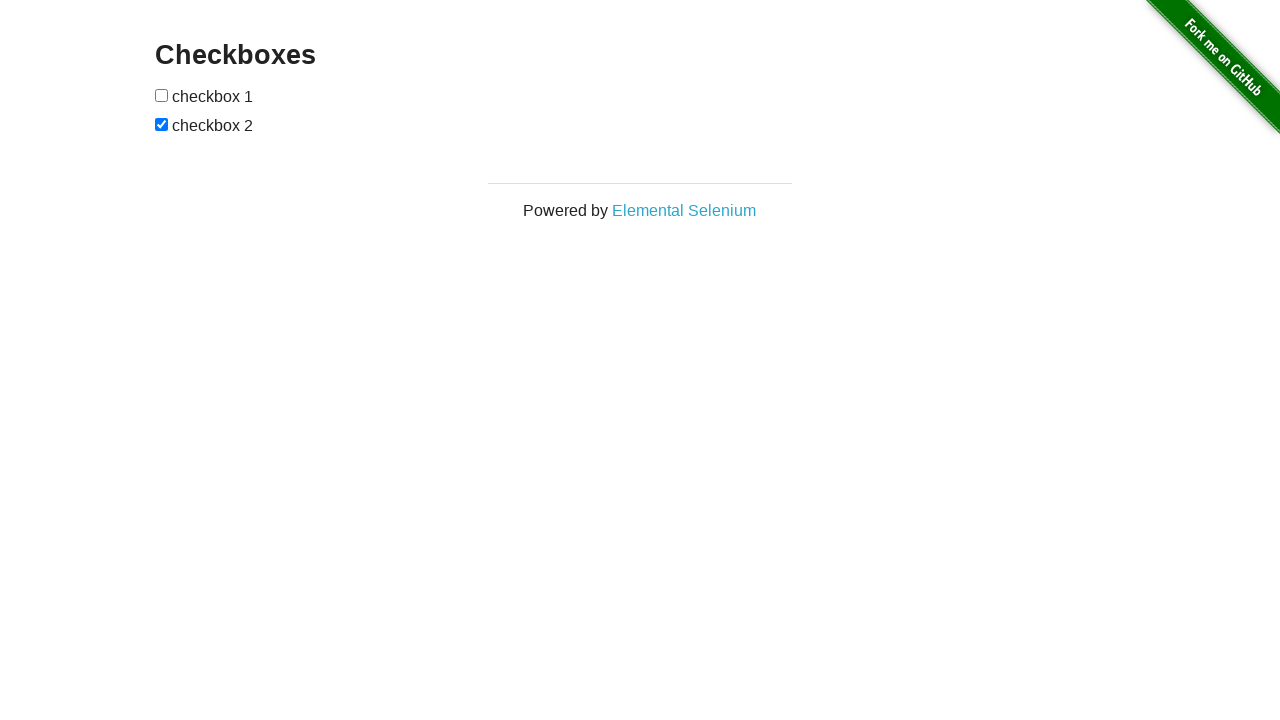

Checked checkbox 1 status: not selected
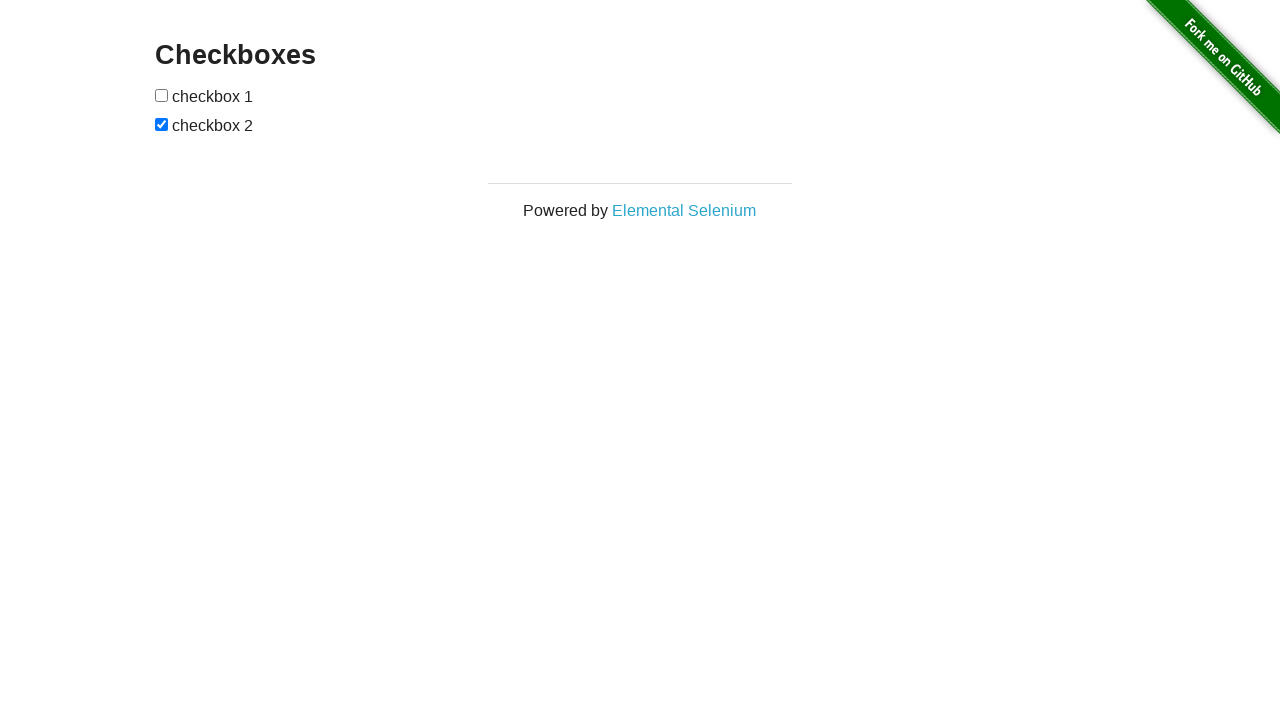

Clicked checkbox 1 to select it at (162, 95) on xpath=//form[@id='checkboxes']//input[1]
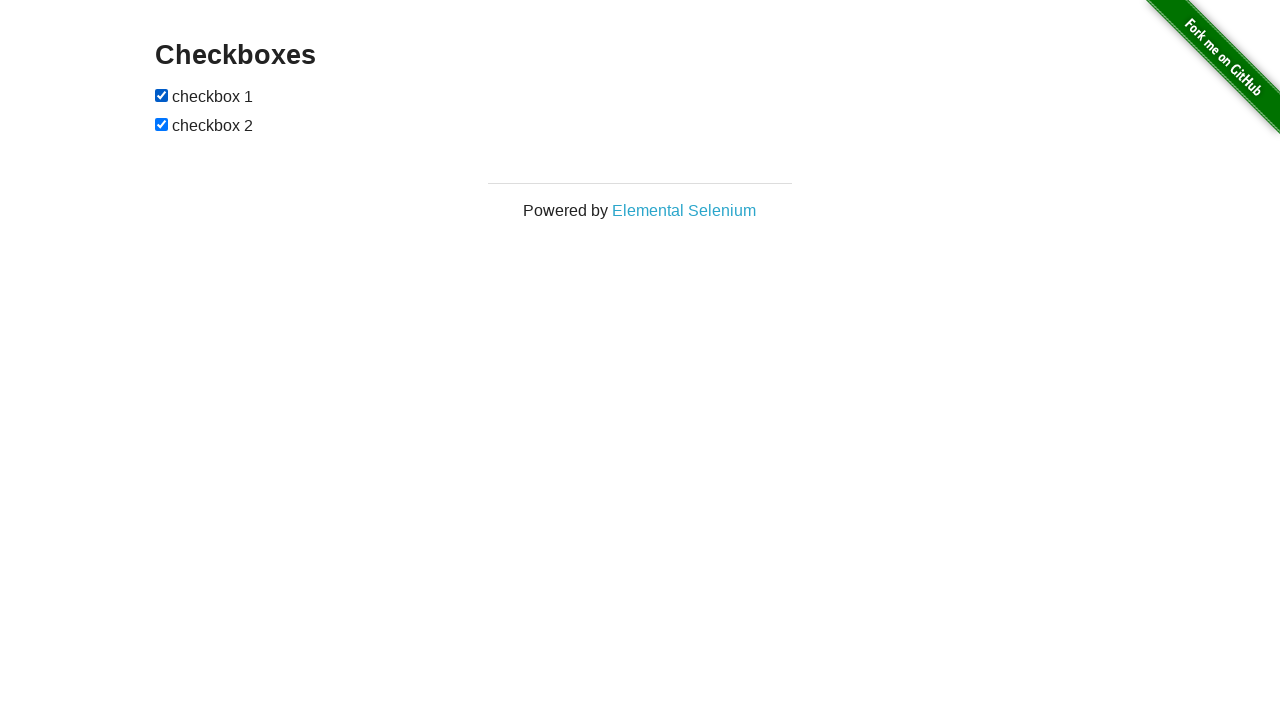

Verified checkbox 1 is selected
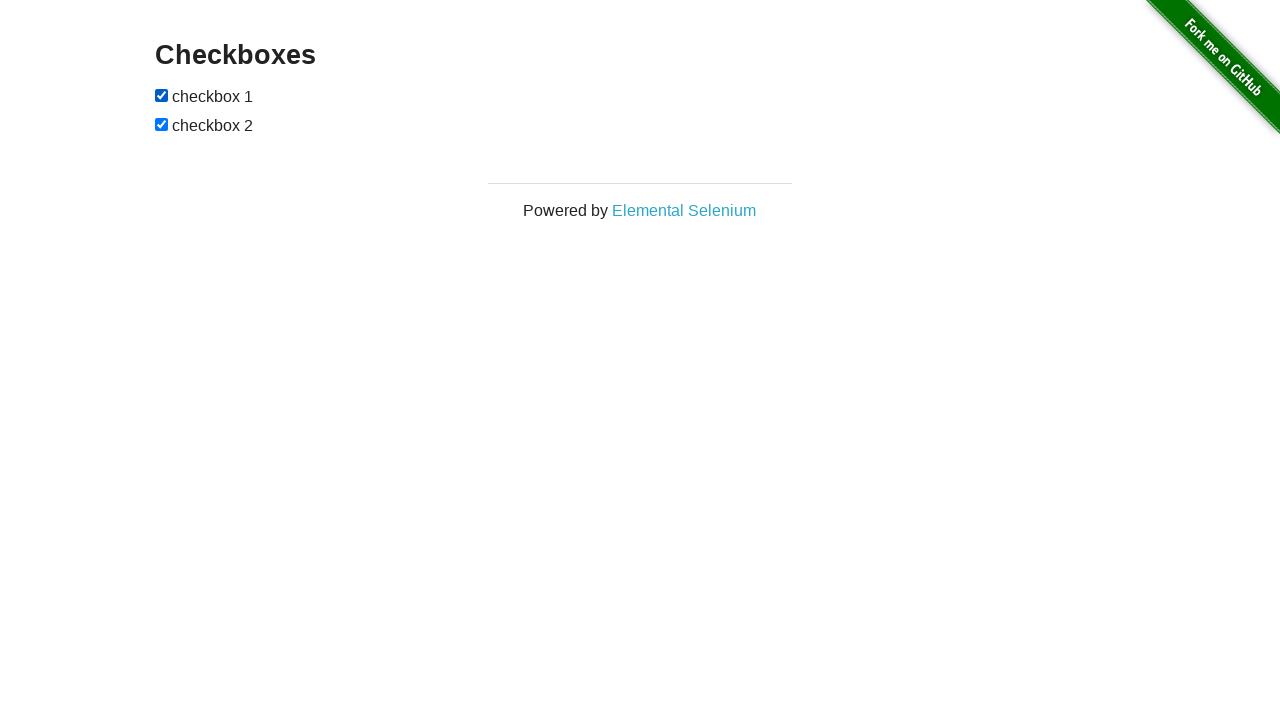

Checked checkbox 2 status: already selected
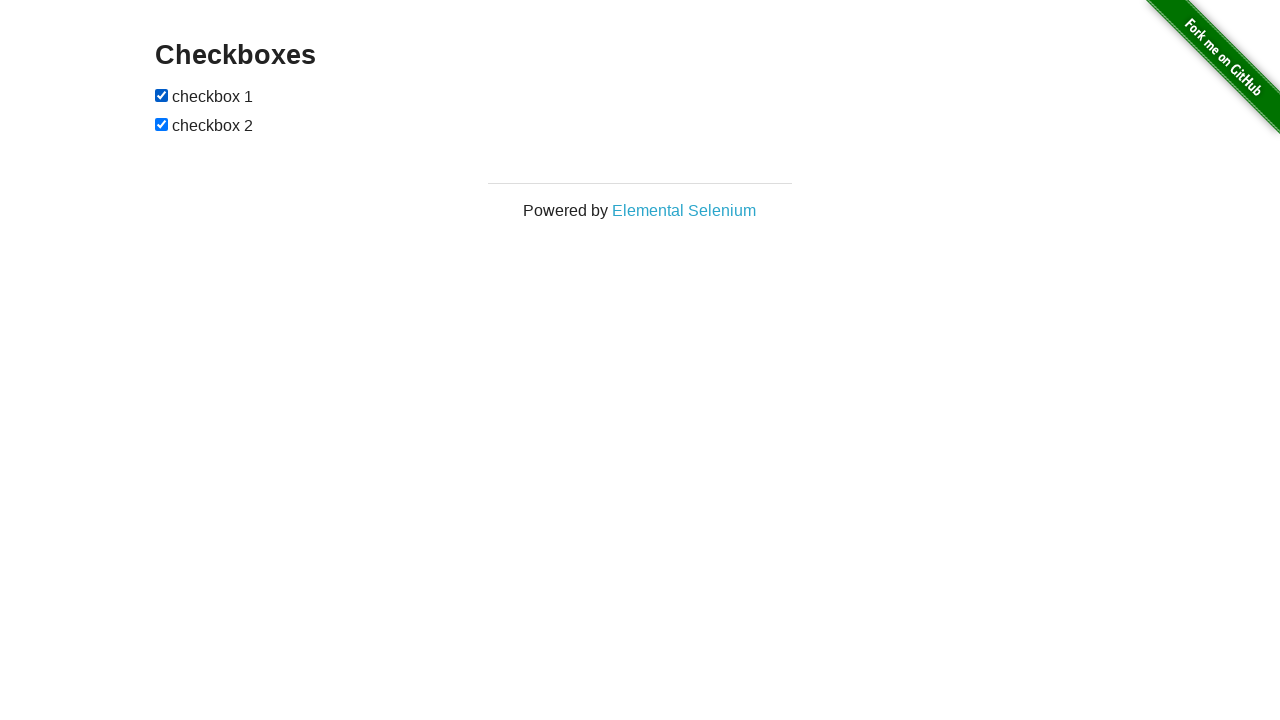

Verified checkbox 2 is selected
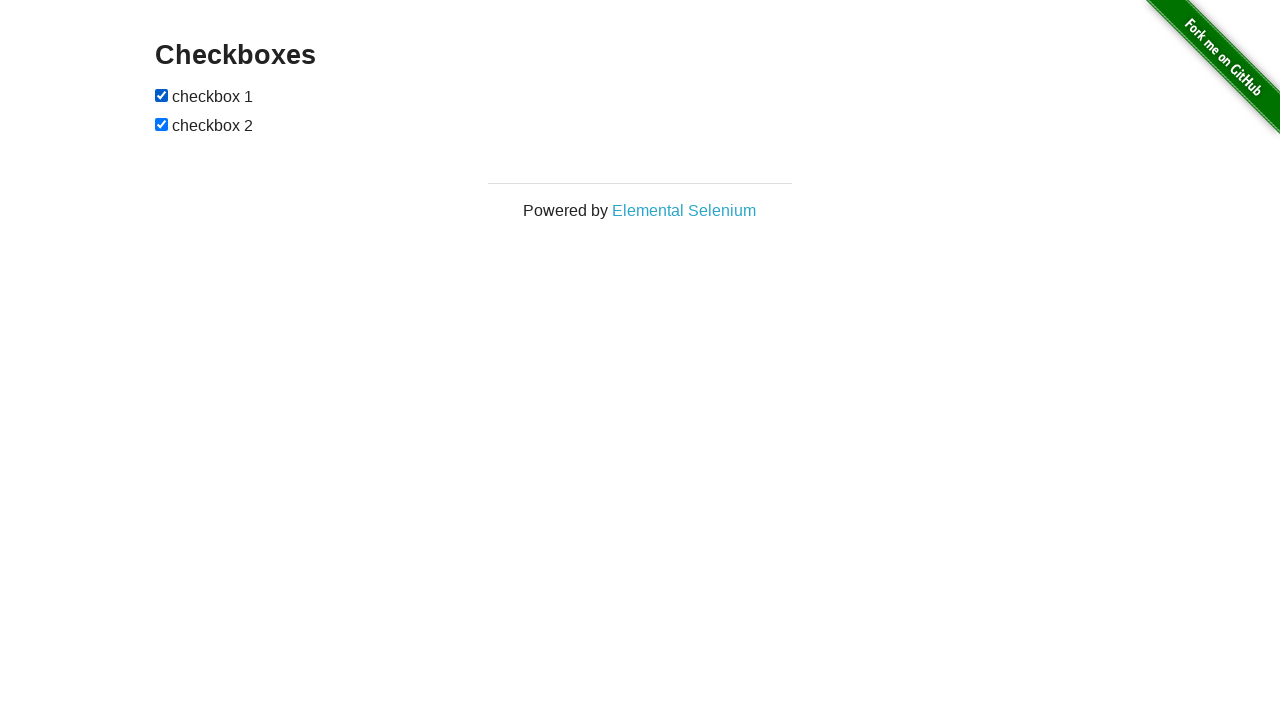

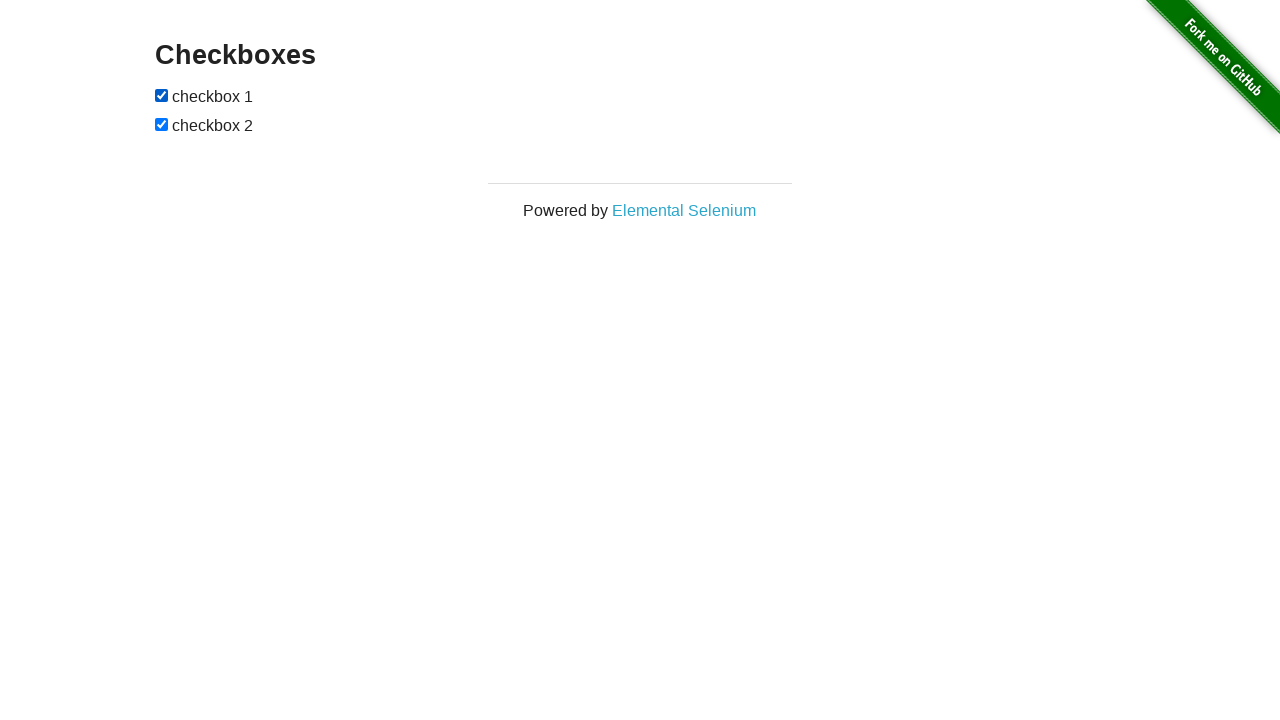